Tests a data types form by filling in all personal and professional information fields (first name, last name, address, email, phone, zip code, city, country, job position, company) and submitting the form.

Starting URL: https://bonigarcia.dev/selenium-webdriver-java/data-types.html

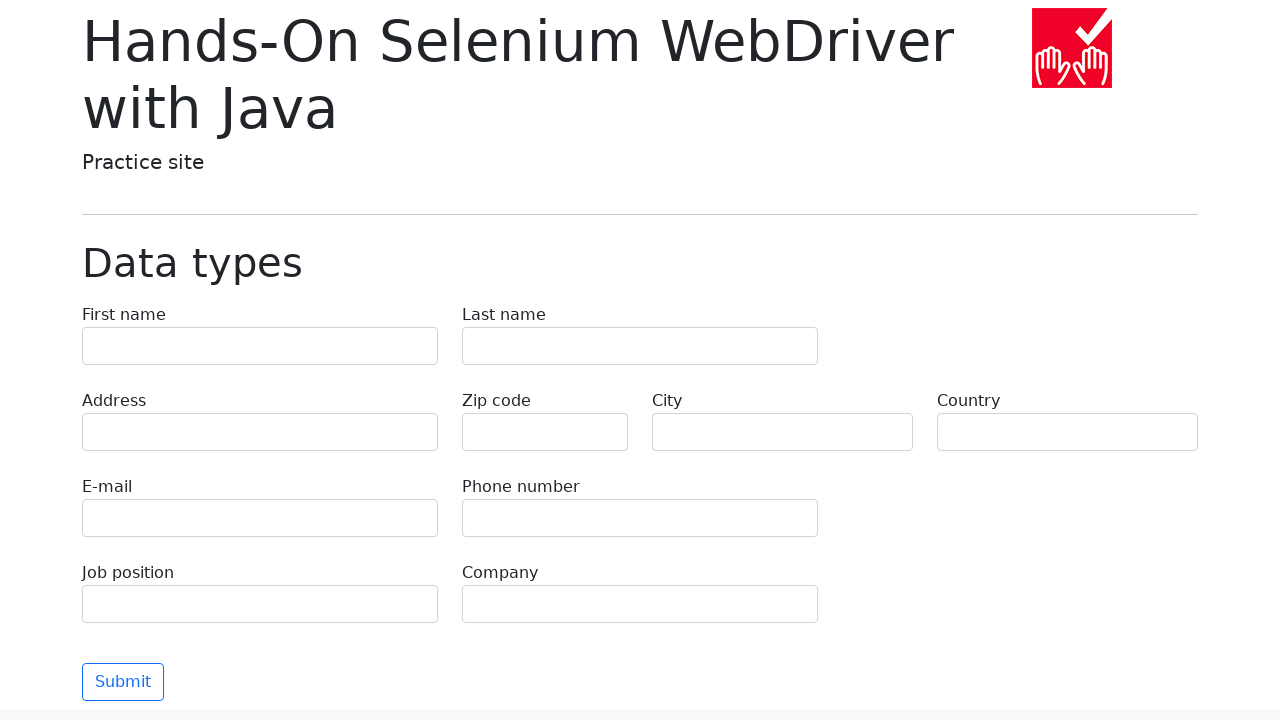

Filled first name field with 'Иван' on input[name='first-name']
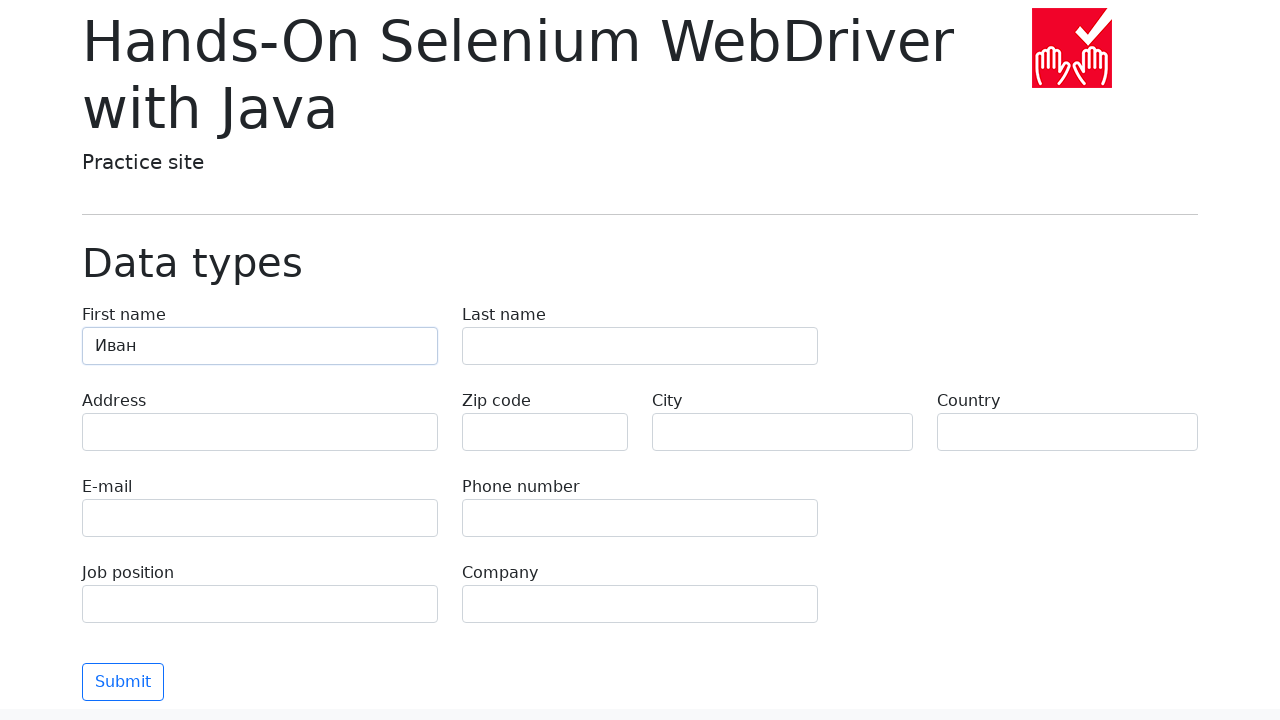

Filled last name field with 'Петров' on input[name='last-name']
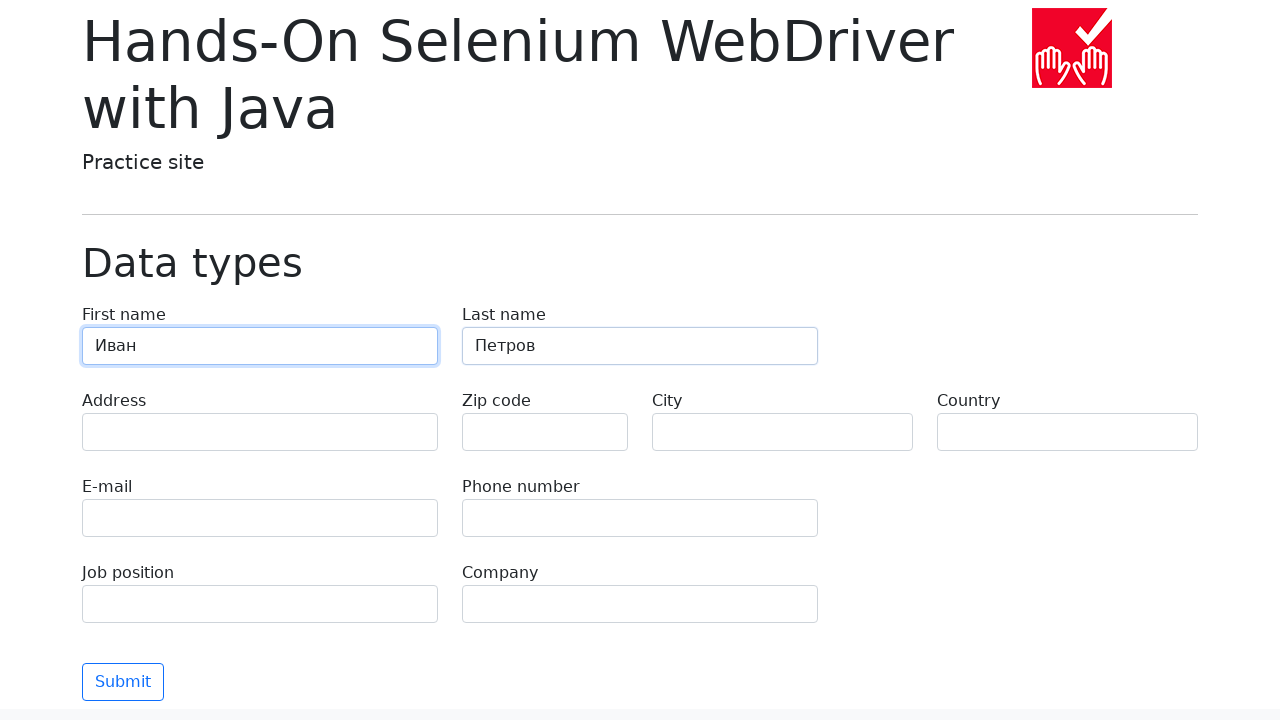

Filled address field with 'Ленина, 55-3' on input[name='address']
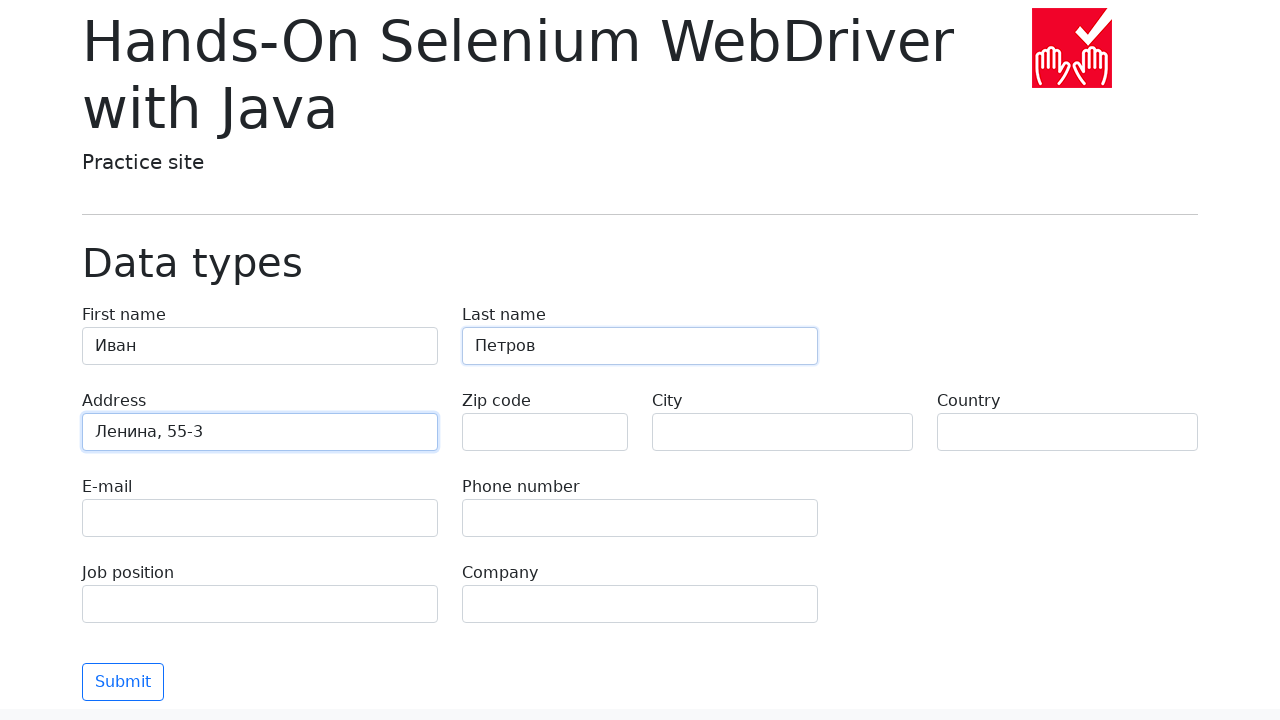

Filled email field with 'test@skypro' on input[name='e-mail']
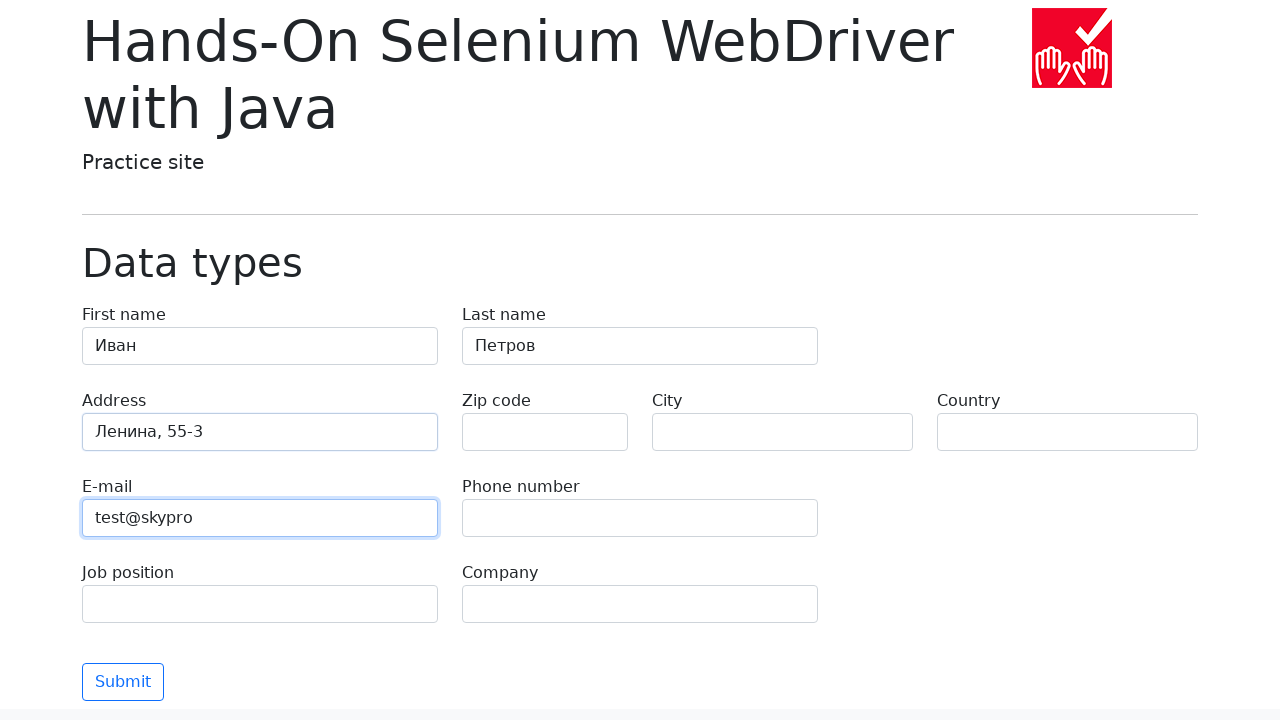

Filled phone field with '+7985899998787' on input[name='phone']
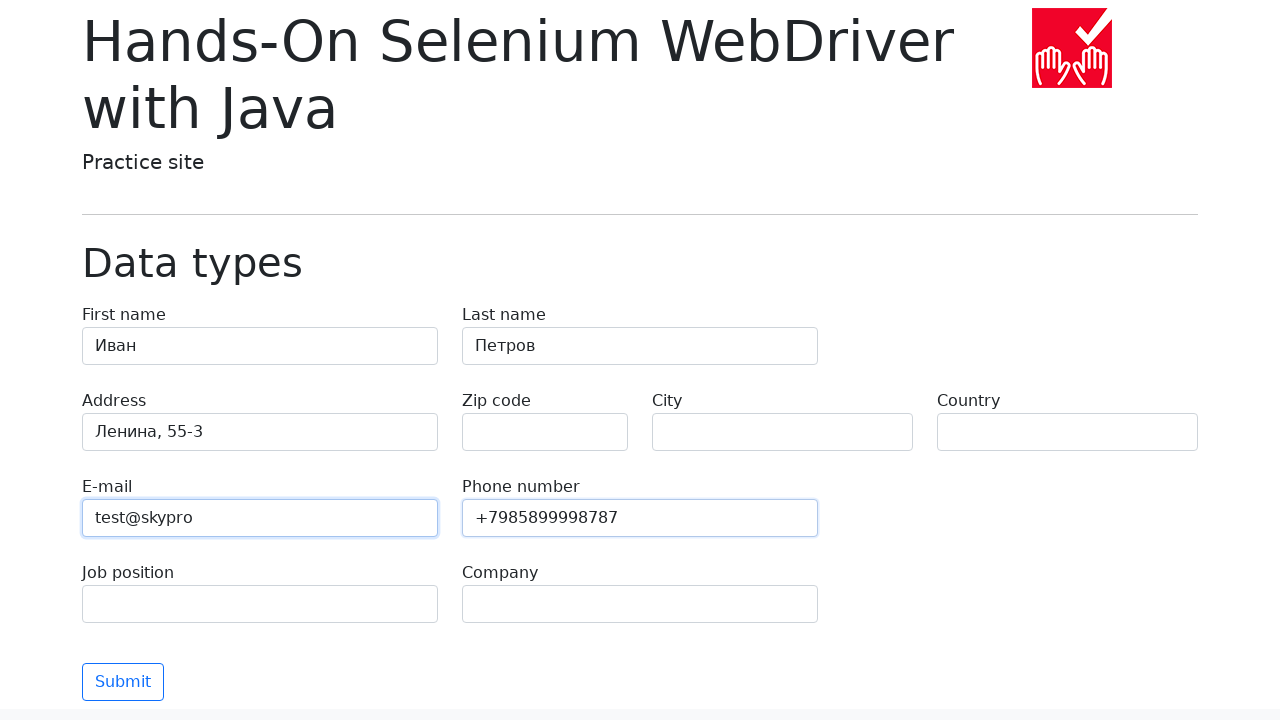

Left zip code field empty on input[name='zip-code']
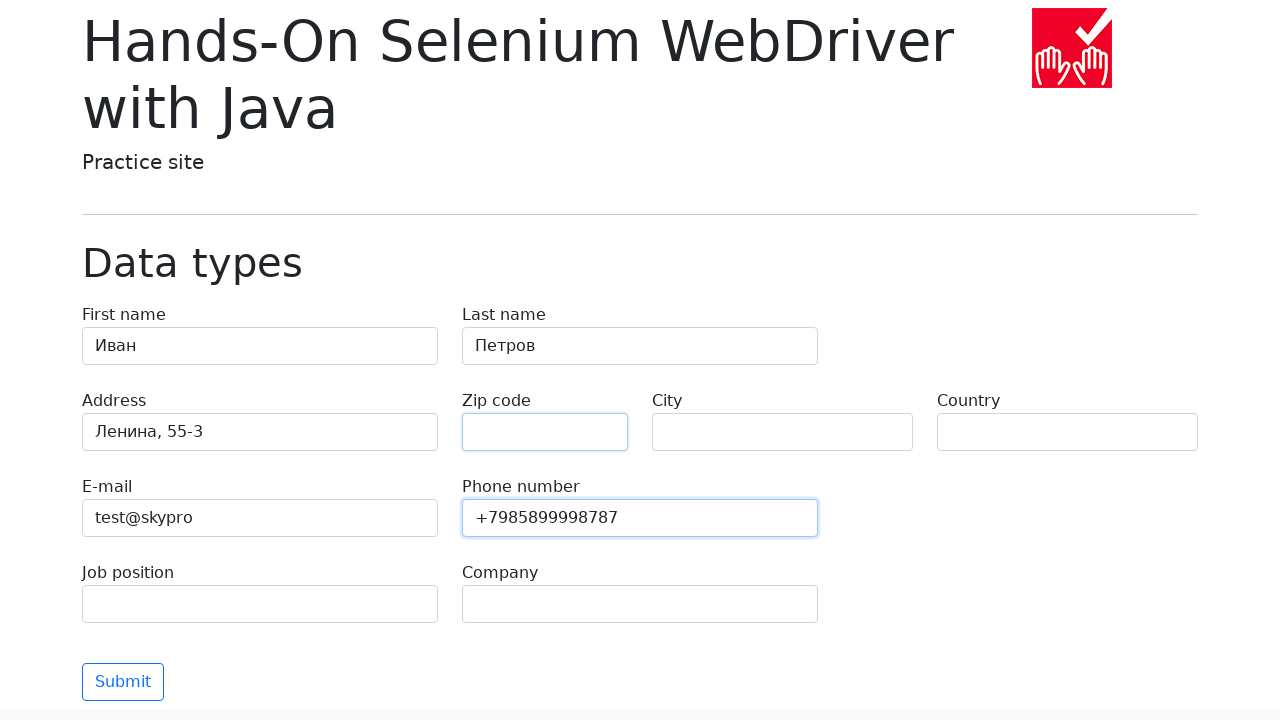

Filled city field with 'Москва' on input[name='city']
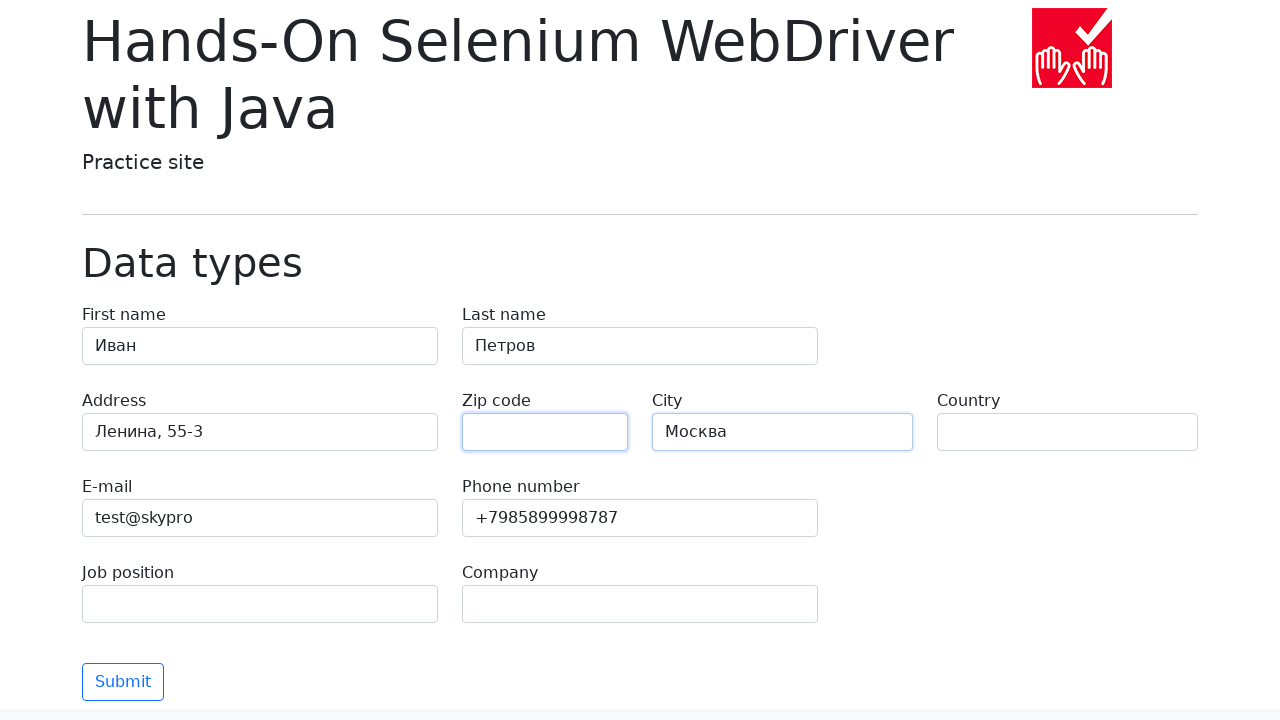

Filled country field with 'Россия' on input[name='country']
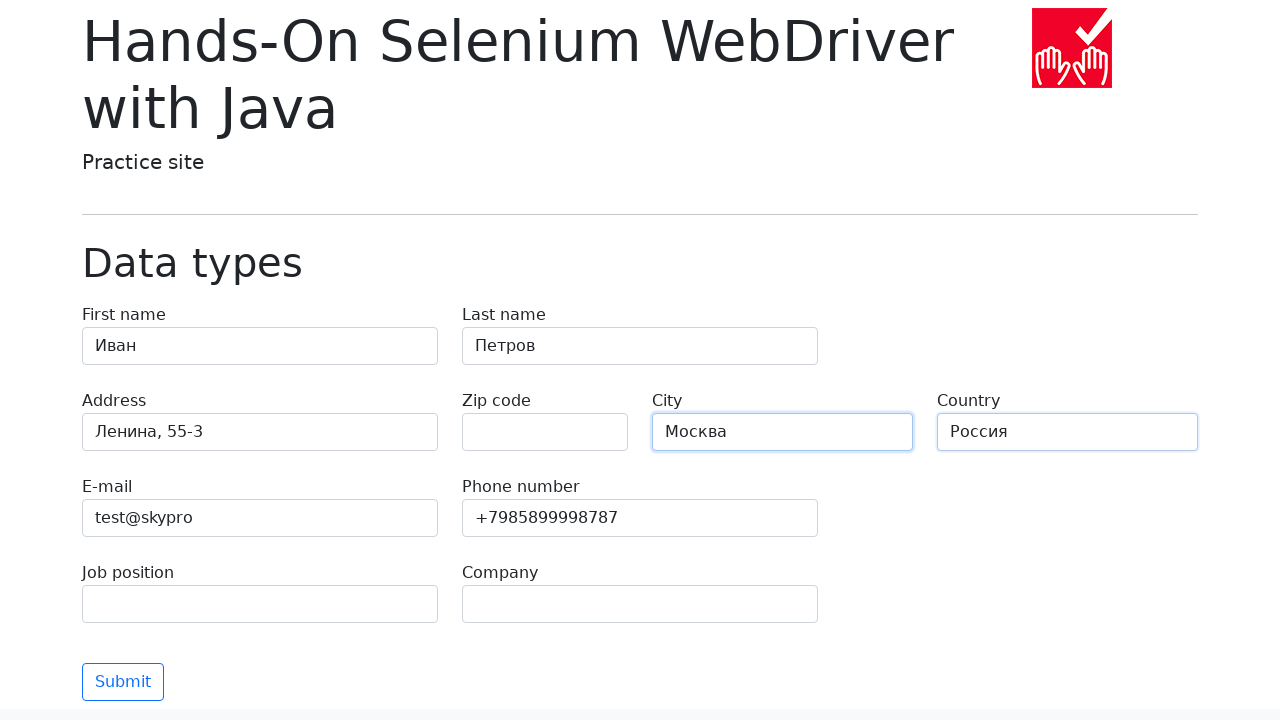

Filled job position field with 'QA' on input[name='job-position']
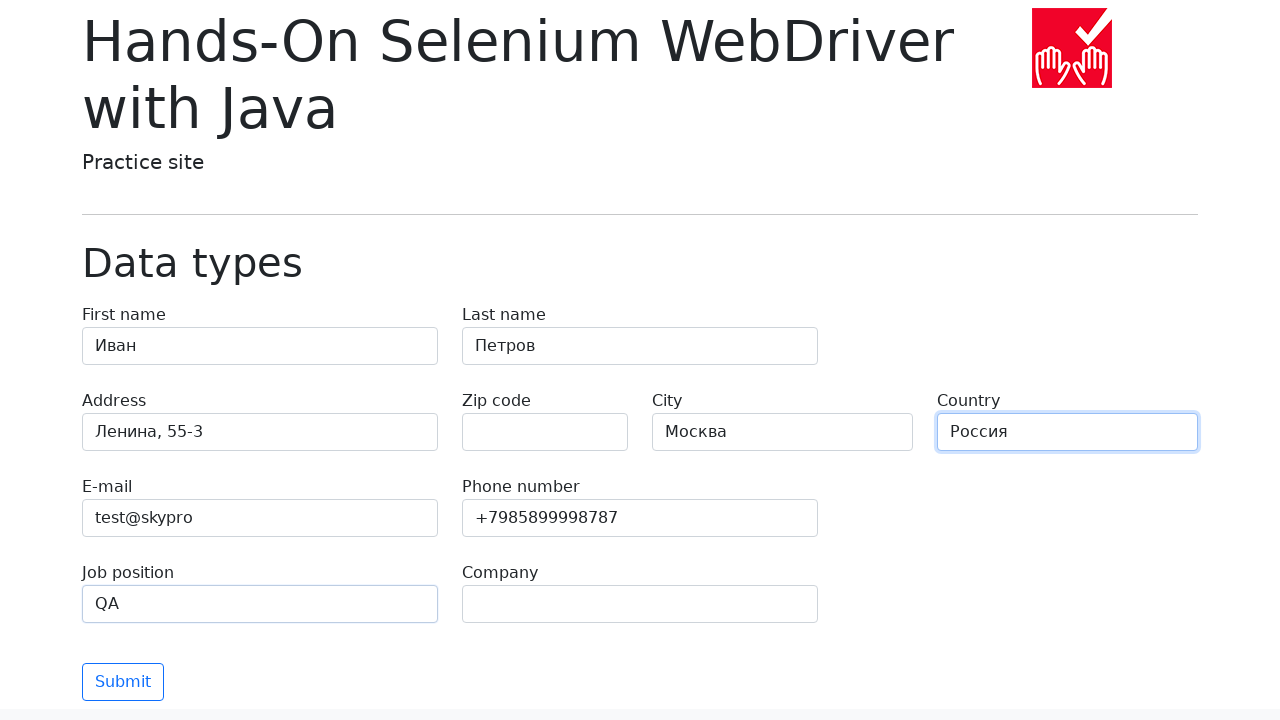

Filled company field with 'SkyPro' on input[name='company']
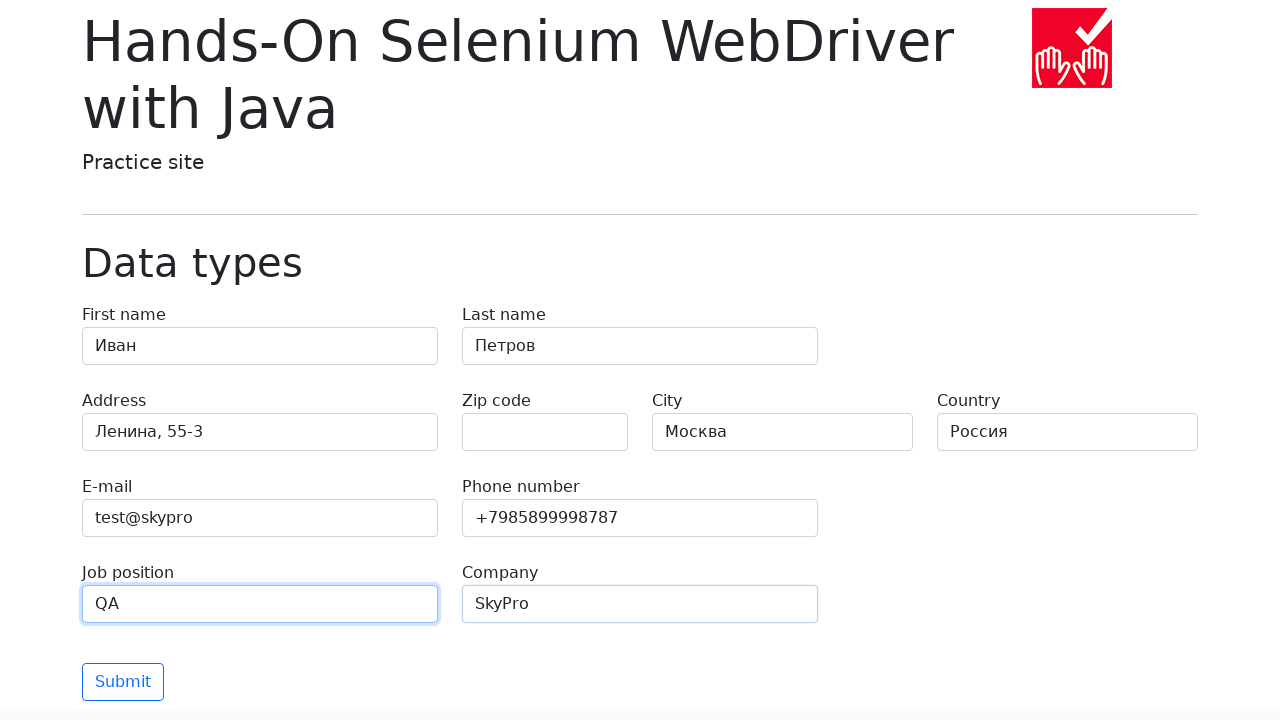

Clicked submit button to submit the form at (123, 682) on button
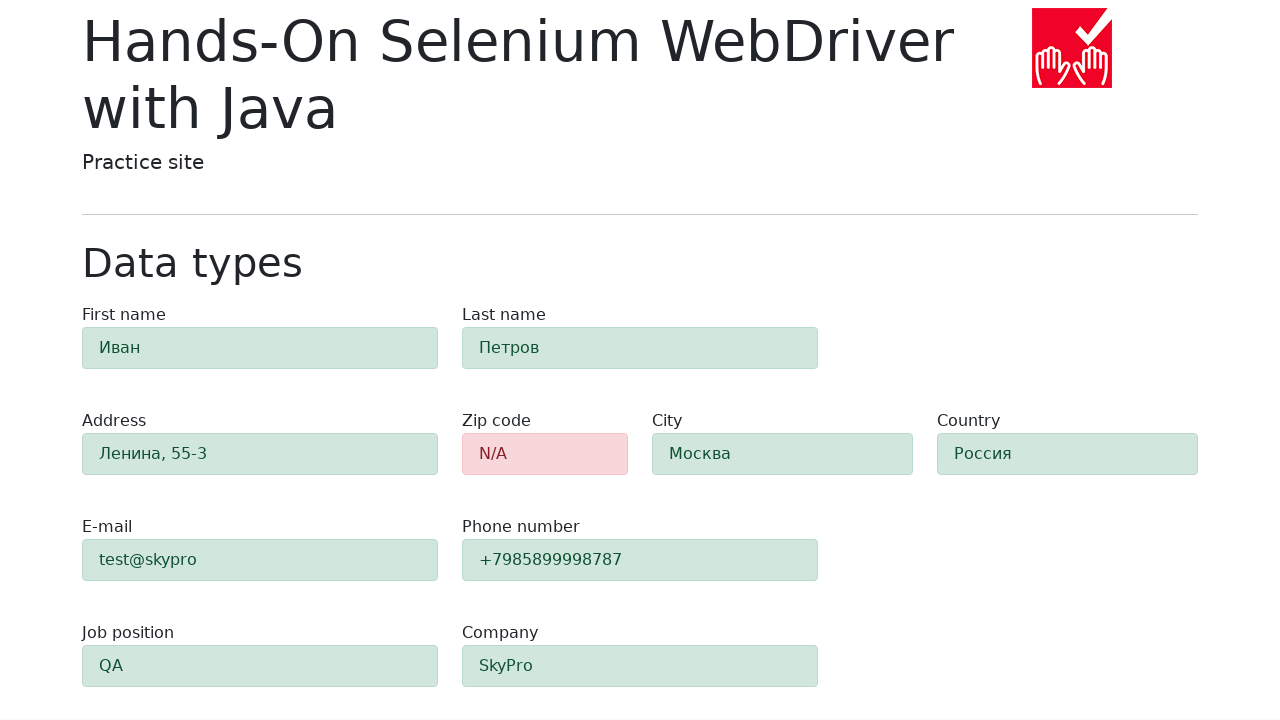

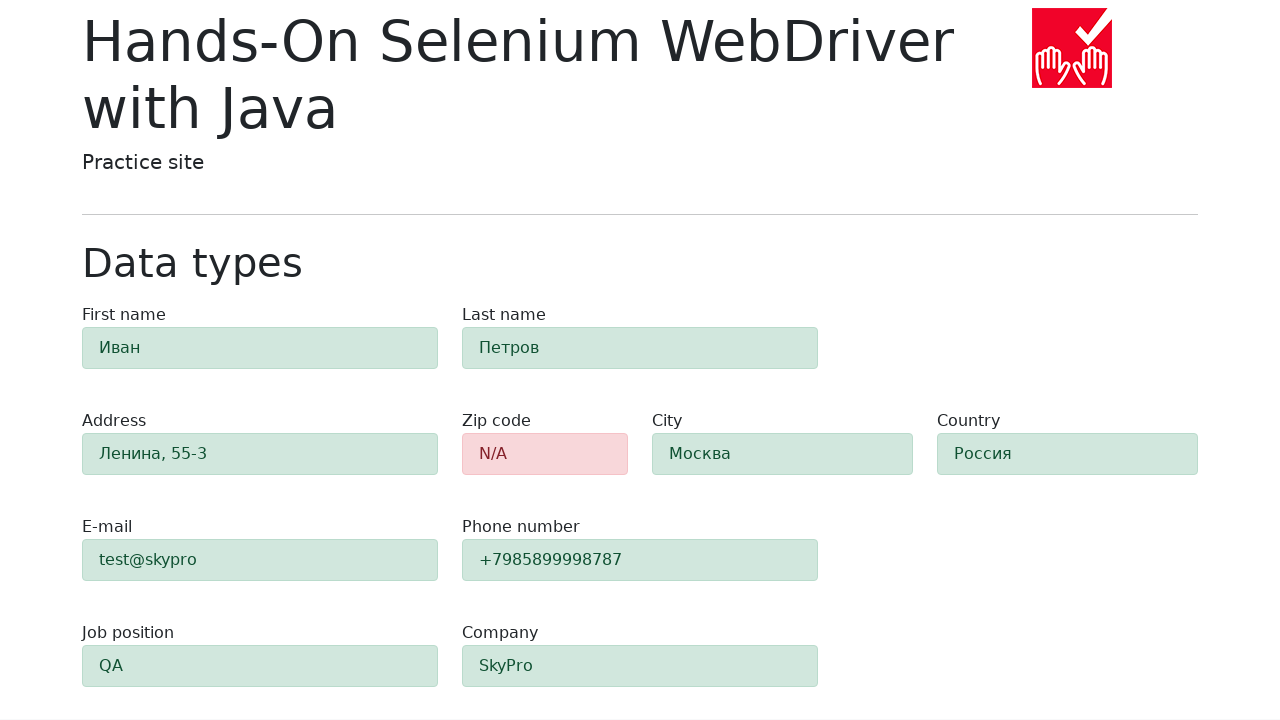